Tests form input functionality by entering text into the first name field of a practice form

Starting URL: https://demoqa.com/automation-practice-form

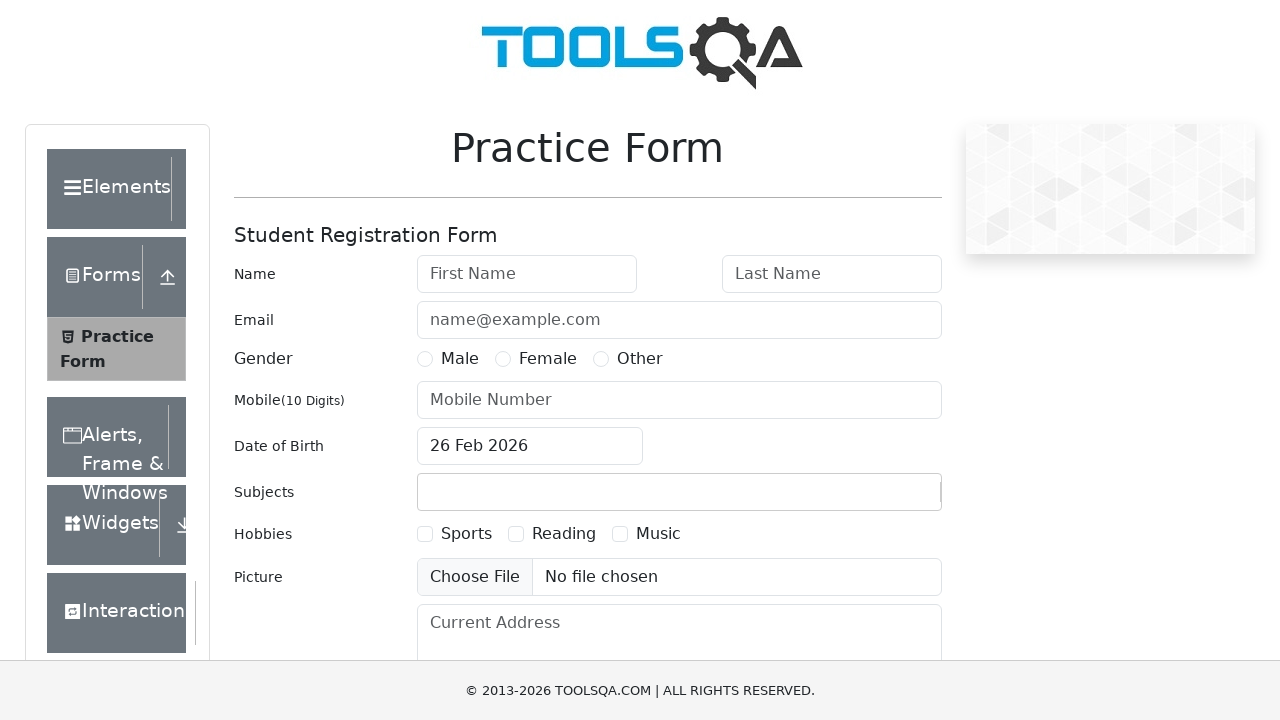

Navigated to practice form page
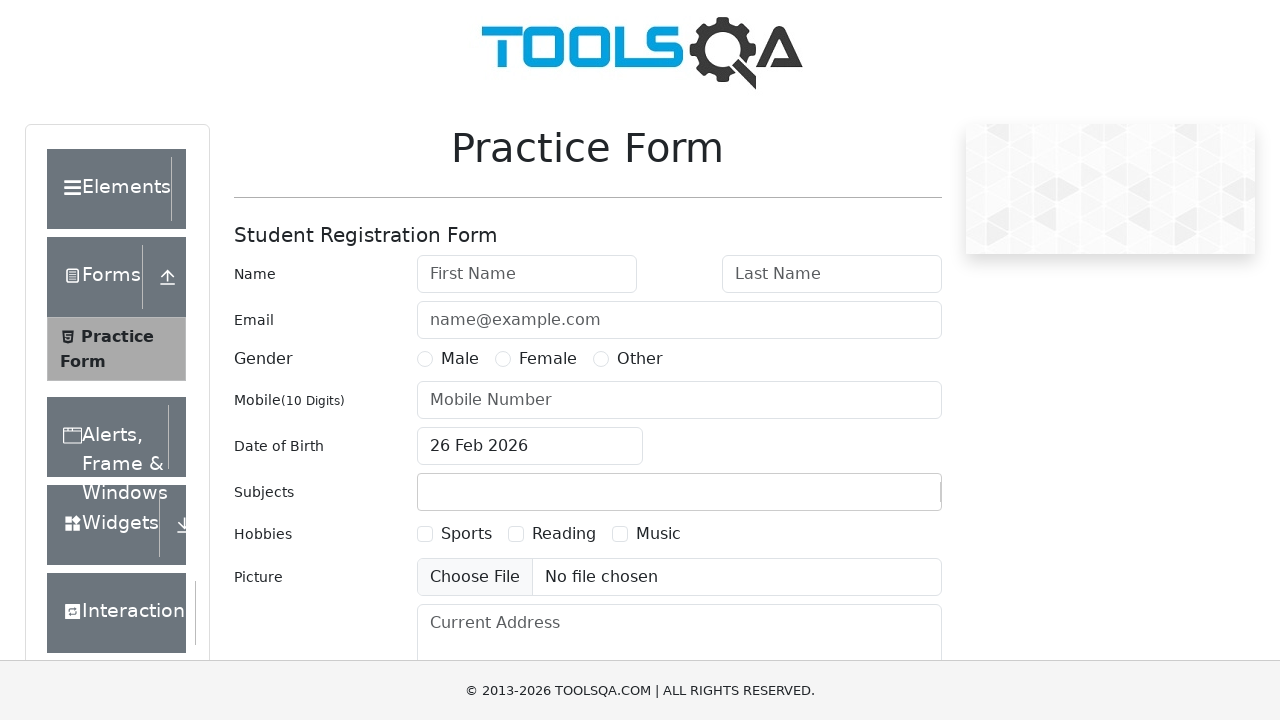

Entered 'Ebrahim Hossain' into the first name field on //input[@id='firstName']
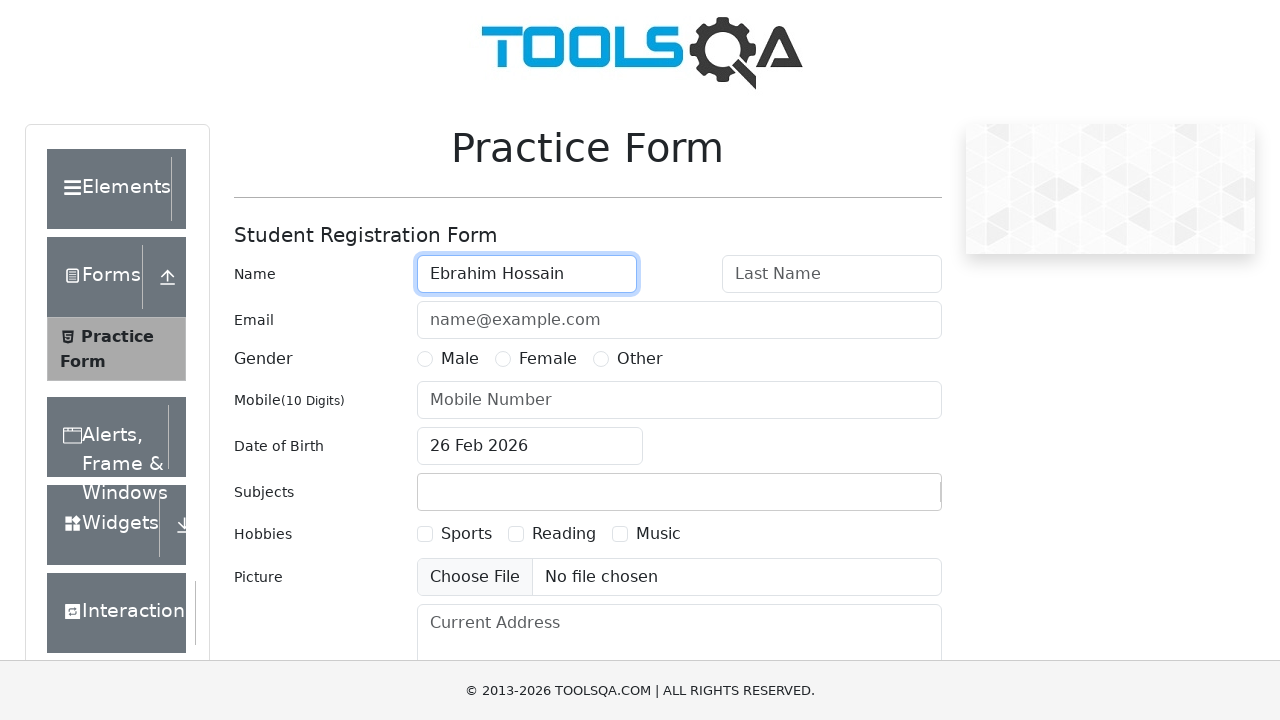

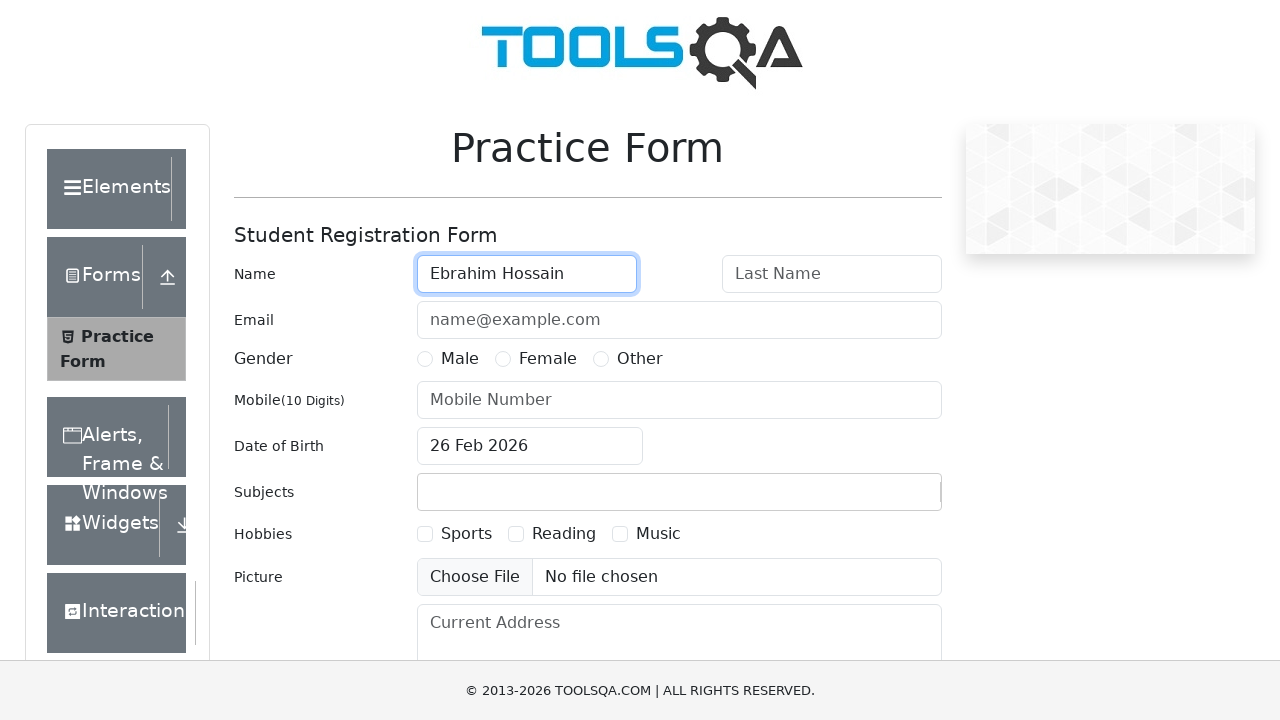